Tests JavaScript alert handling by accepting the simple alert, dismissing the confirm dialog, and dismissing the prompt dialog

Starting URL: https://the-internet.herokuapp.com/

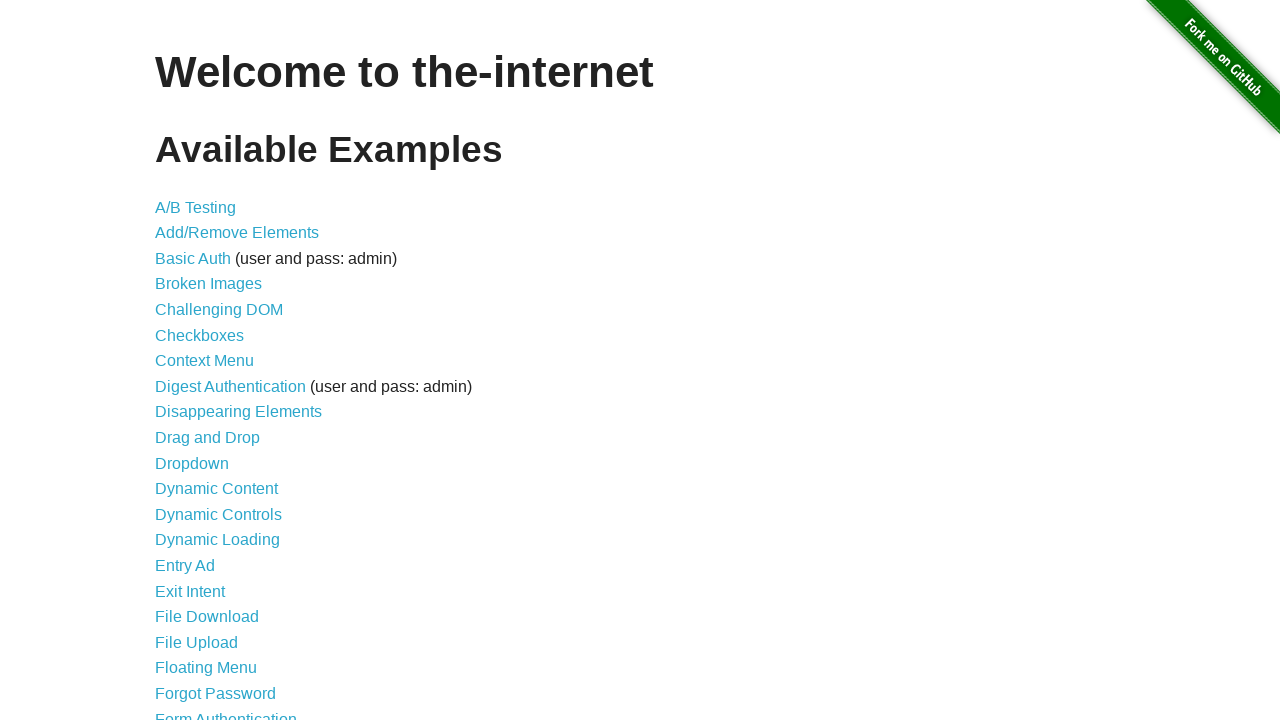

Clicked on JavaScript Alerts link at (214, 361) on xpath=//a[@href='/javascript_alerts']
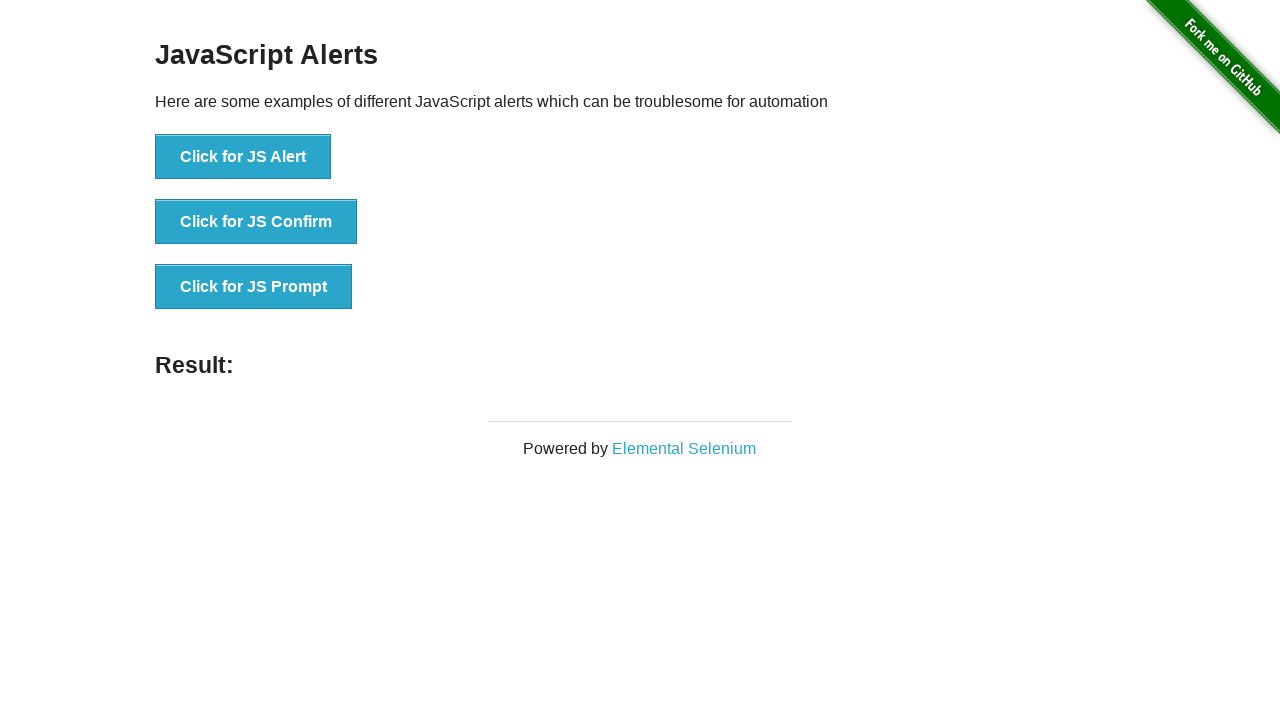

Set up dialog handler to accept alerts
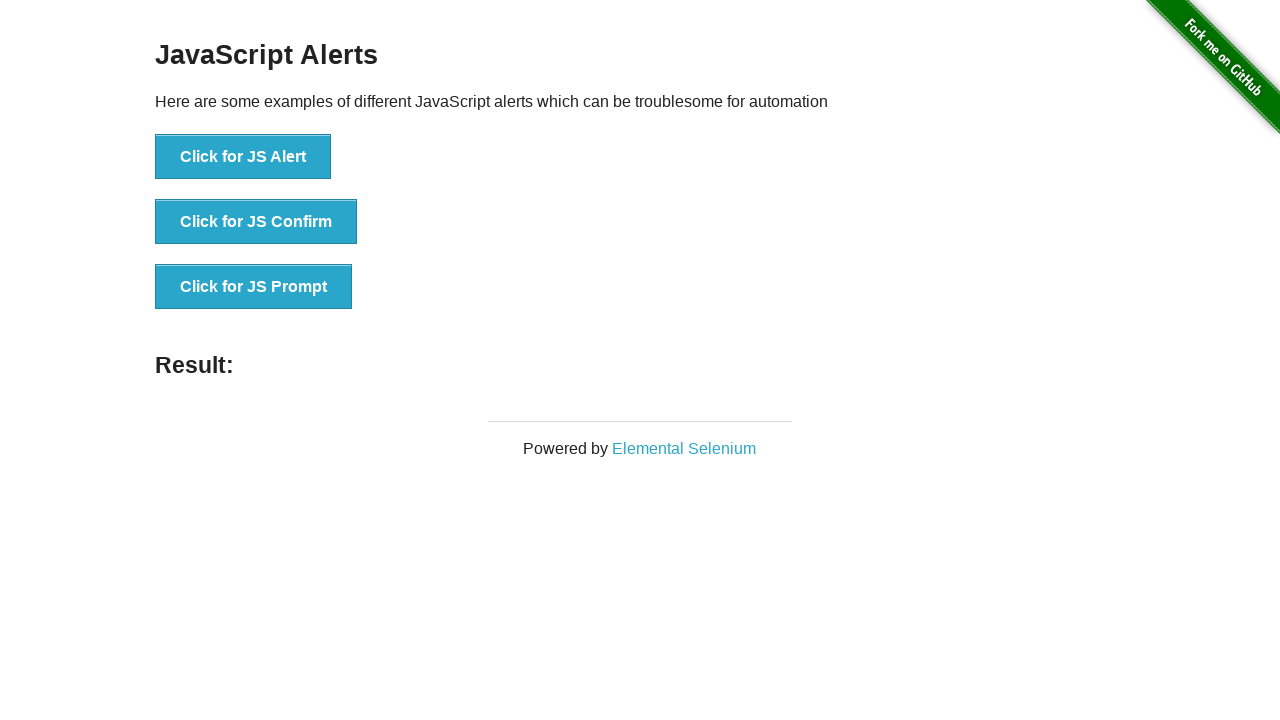

Clicked button to trigger simple alert at (243, 157) on xpath=//button[@onclick='jsAlert()']
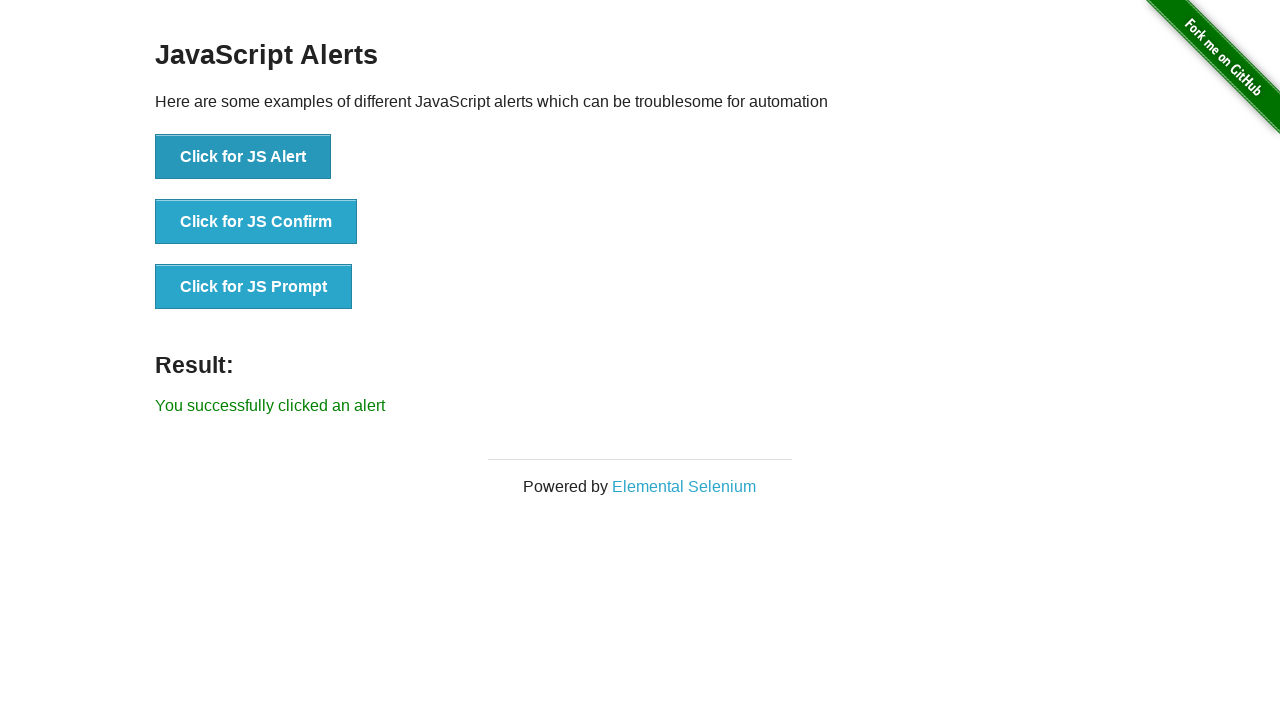

Verified that simple alert was accepted successfully
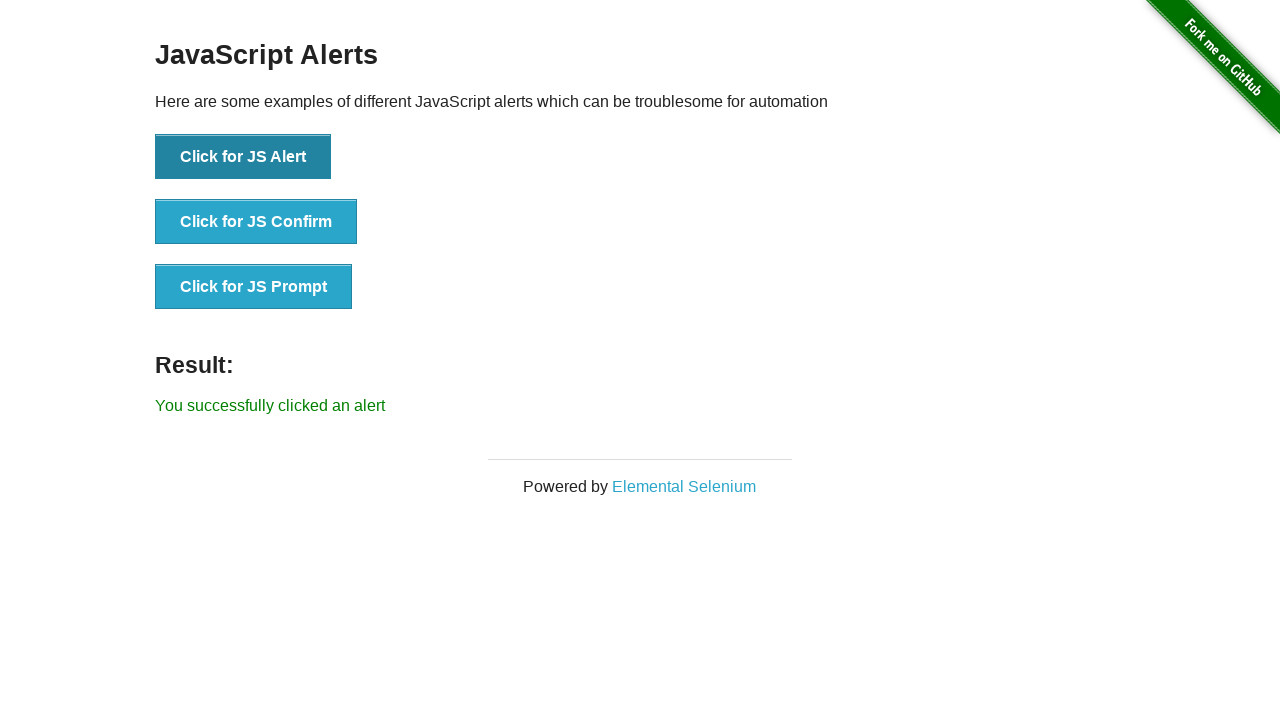

Set up dialog handler to dismiss confirm dialogs
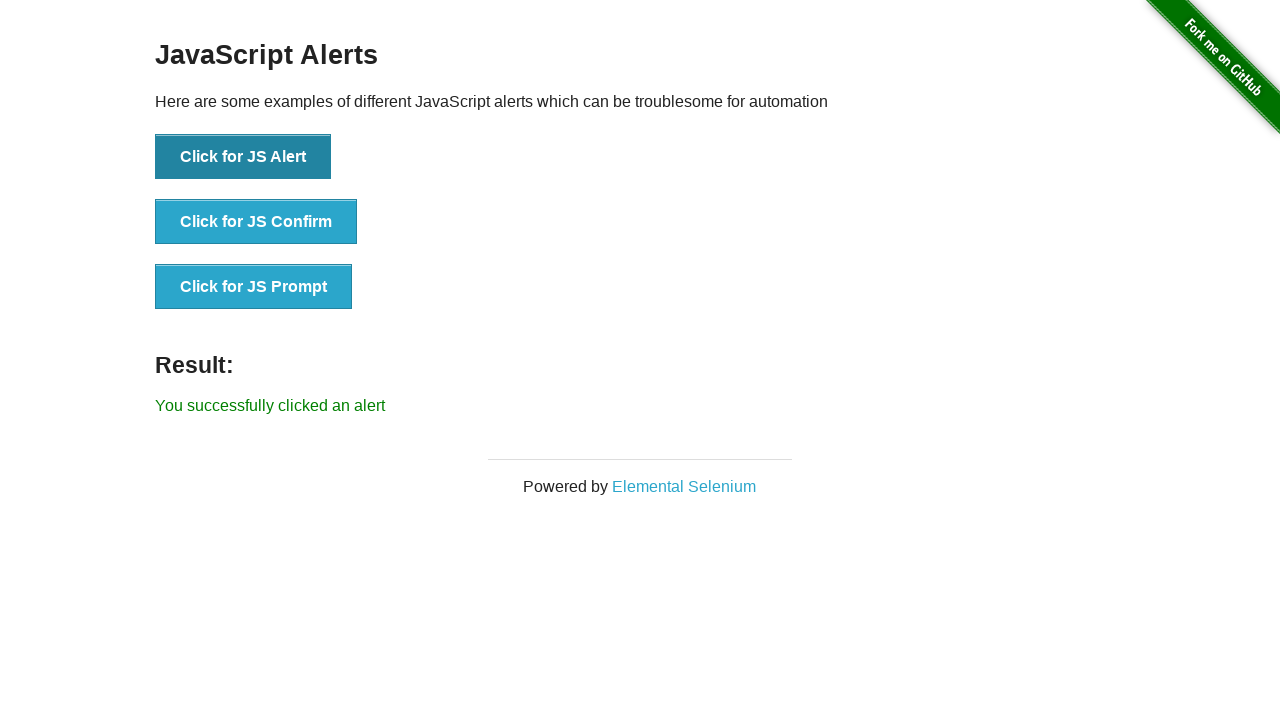

Clicked button to trigger confirm dialog at (256, 222) on xpath=//button[@onclick='jsConfirm()']
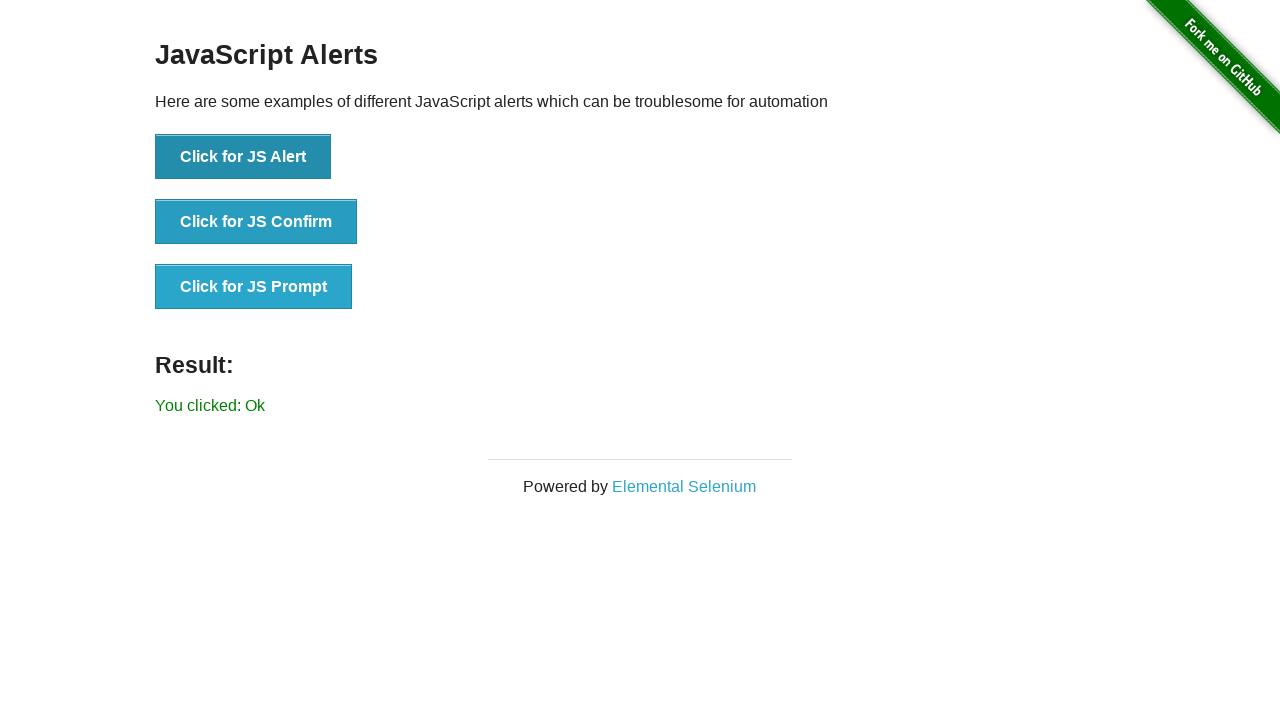

Verified that confirm dialog was dismissed successfully
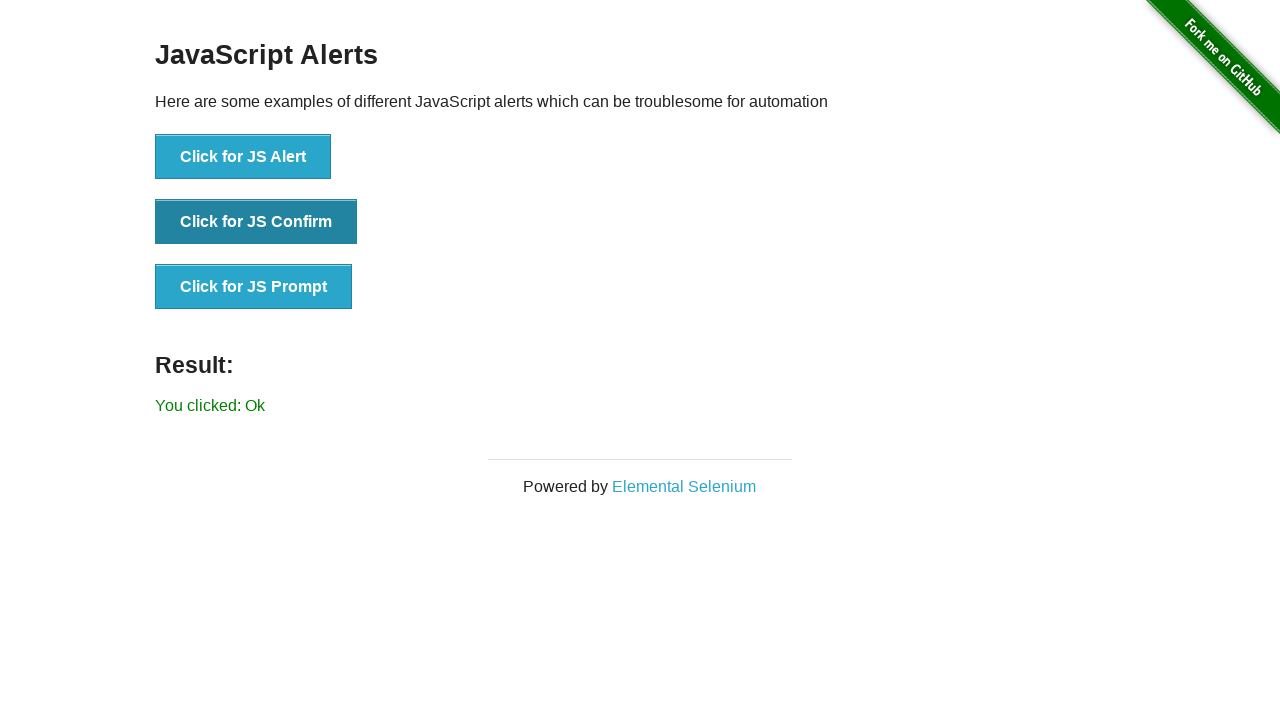

Clicked button to trigger prompt dialog at (254, 287) on xpath=//button[@onclick='jsPrompt()']
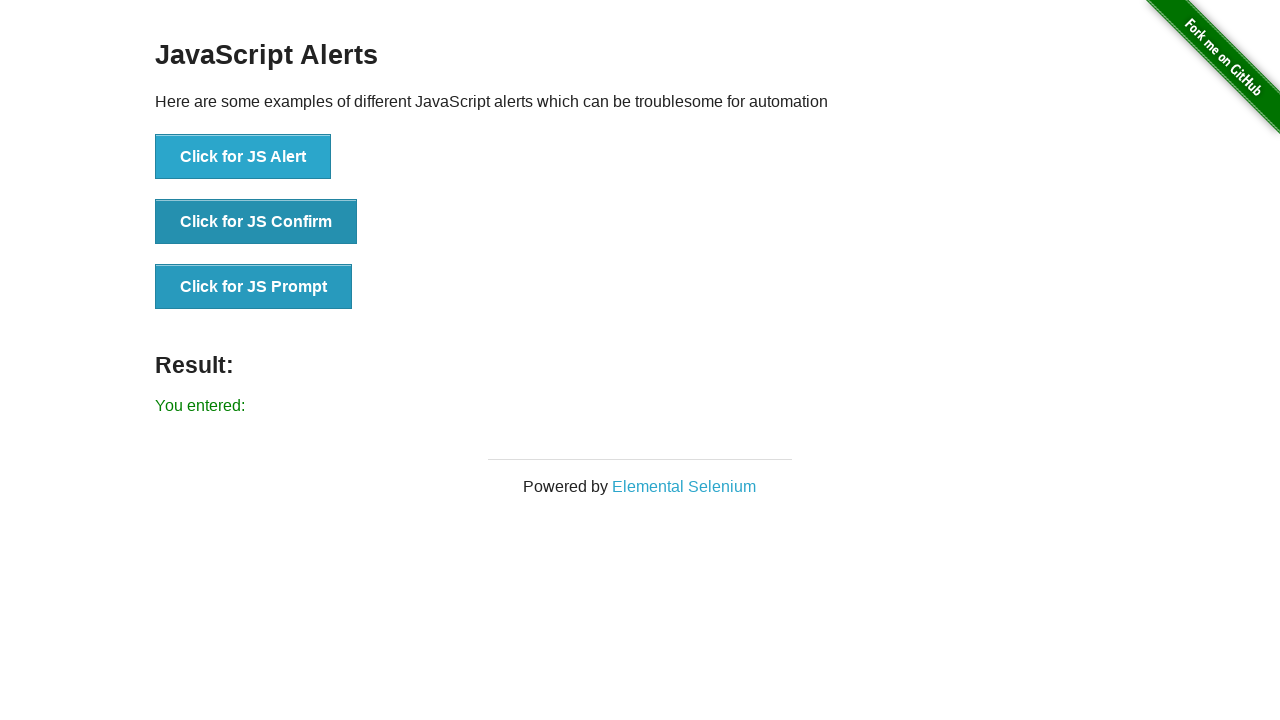

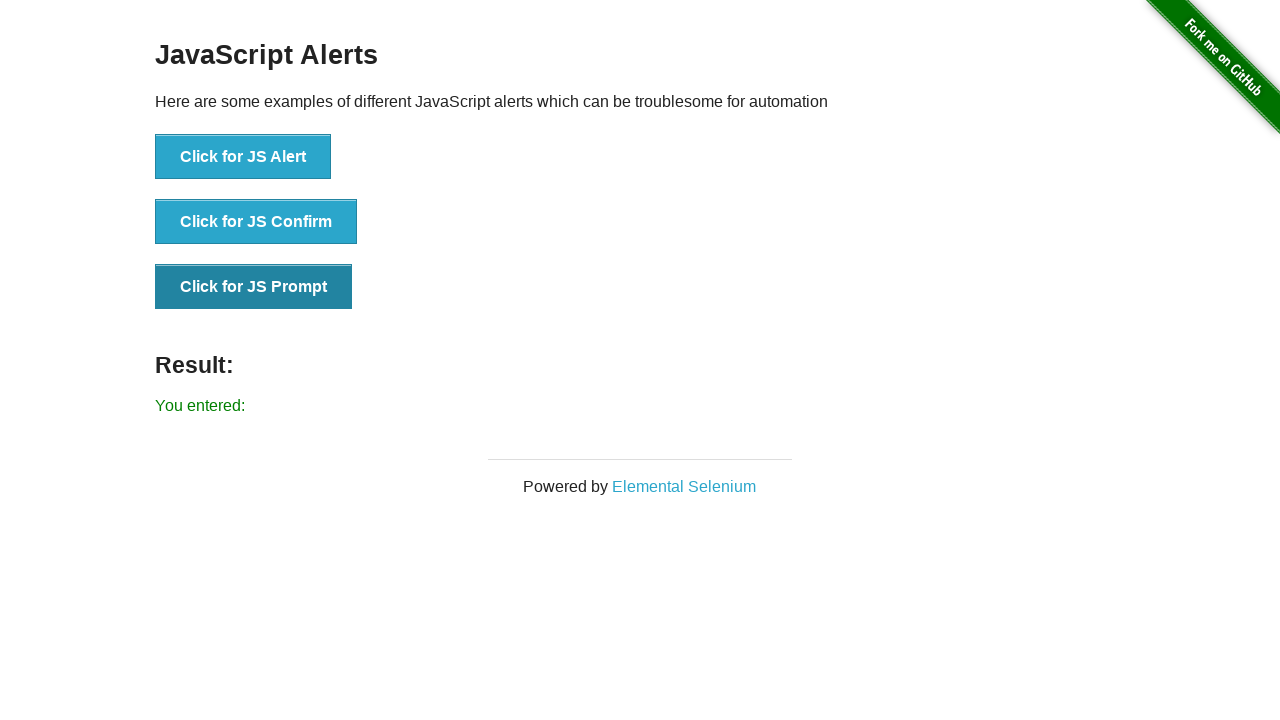